Tests JavaScript Confirm dialog by clicking a button, waiting for the confirm dialog to appear, verifying its message text, and accepting it

Starting URL: https://the-internet.herokuapp.com/javascript_alerts

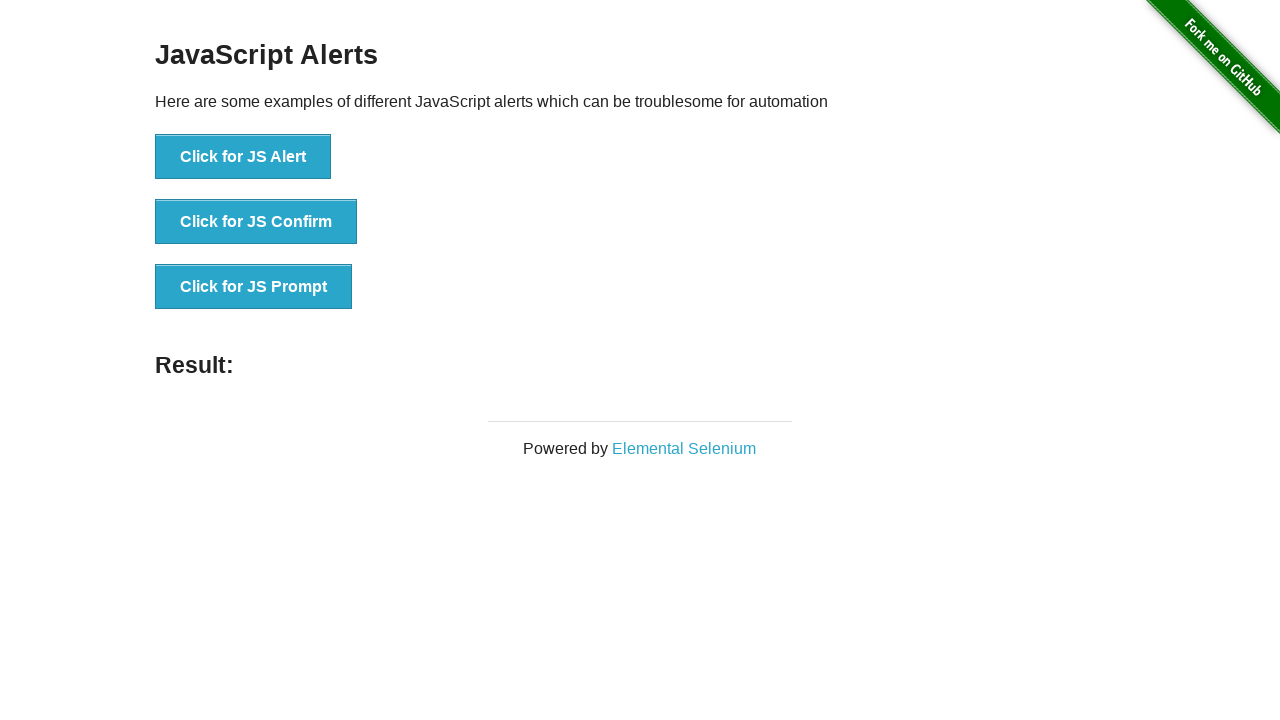

Waited for JavaScript Alerts page to load
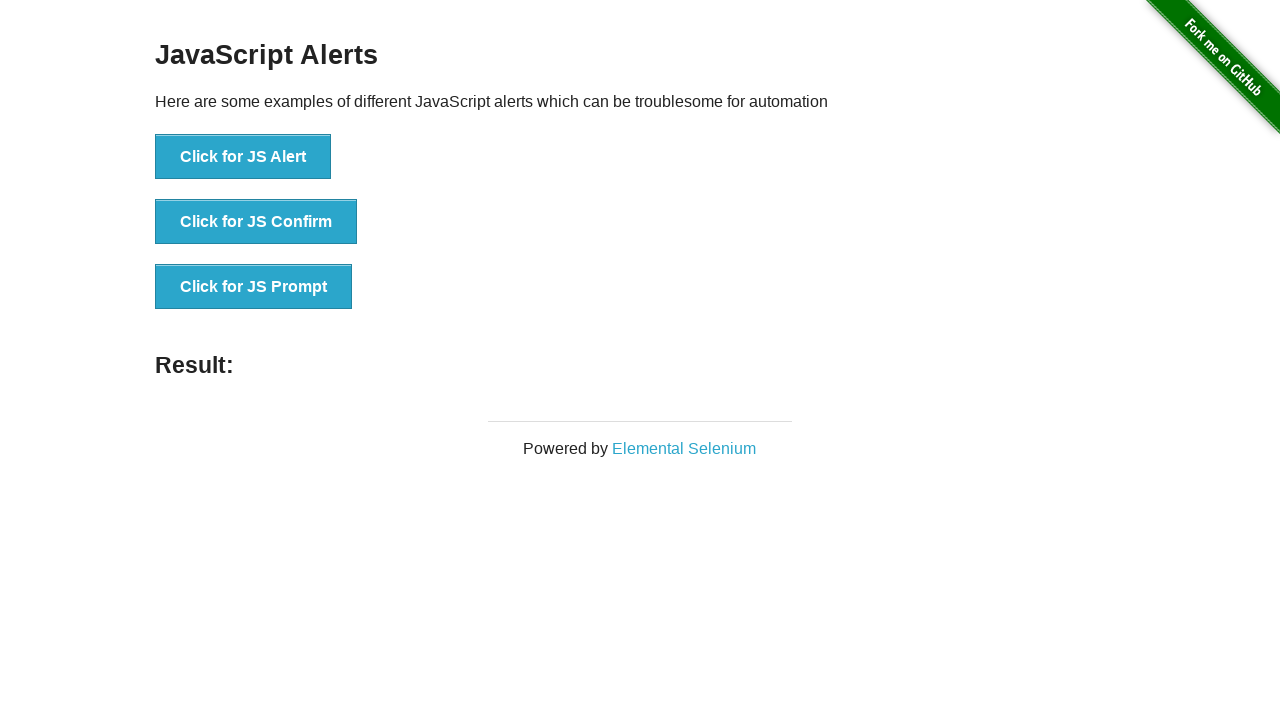

Set up dialog handler to accept confirm dialogs
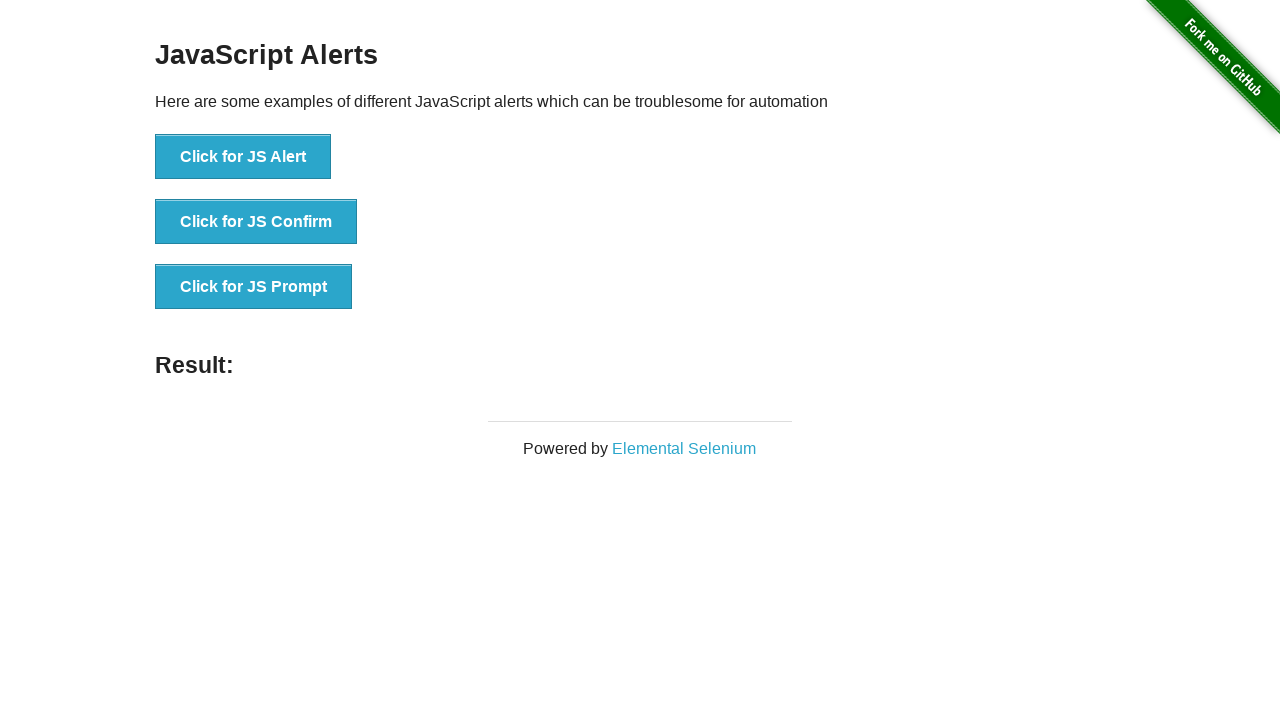

Clicked the JS Confirm button at (256, 222) on xpath=//button[text()='Click for JS Confirm']
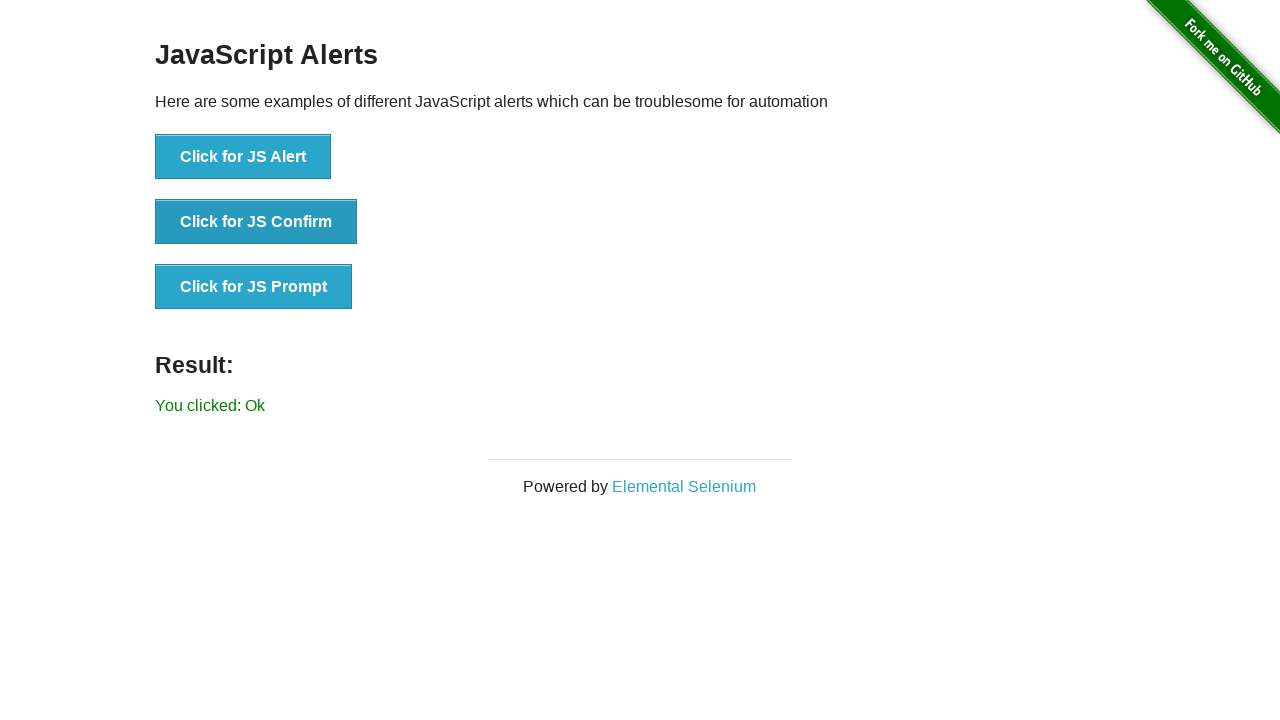

Waited for confirm dialog to be handled and accepted
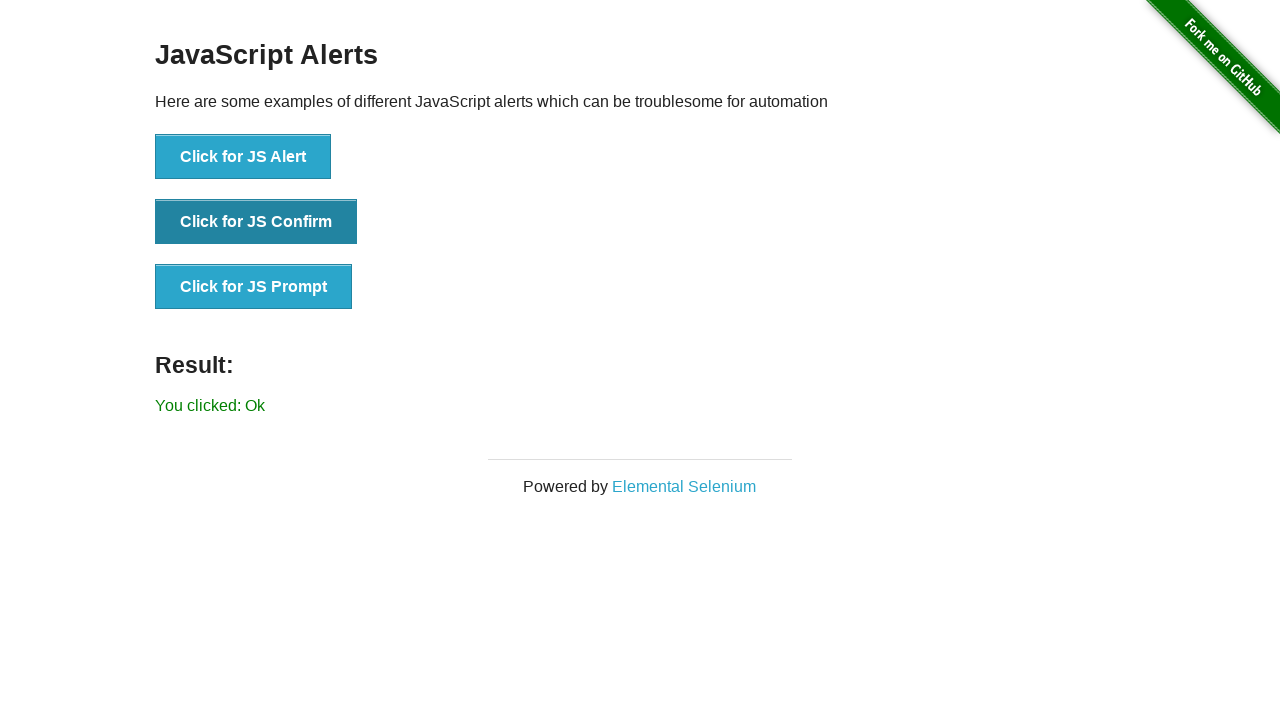

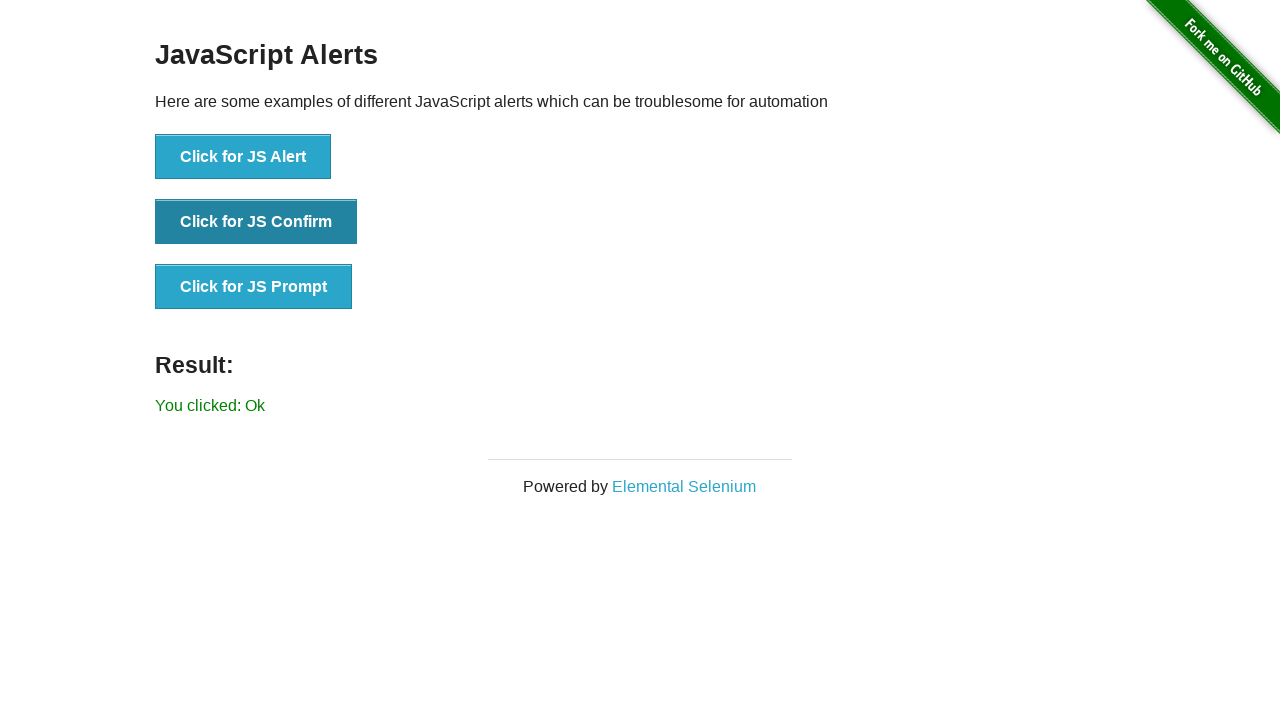